Tests adding a new todo item to the list and verifying it appears correctly

Starting URL: https://todomvc.com/examples/react/dist/

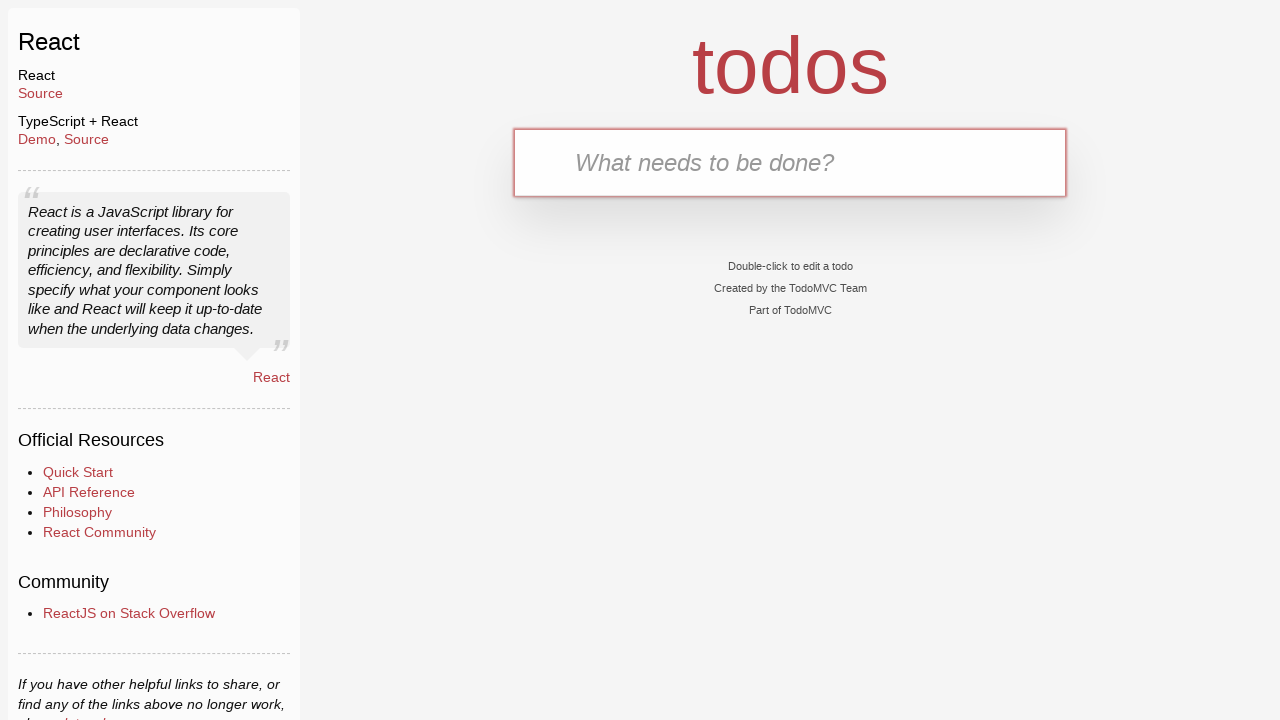

Filled new todo input field with 'test1' on .new-todo
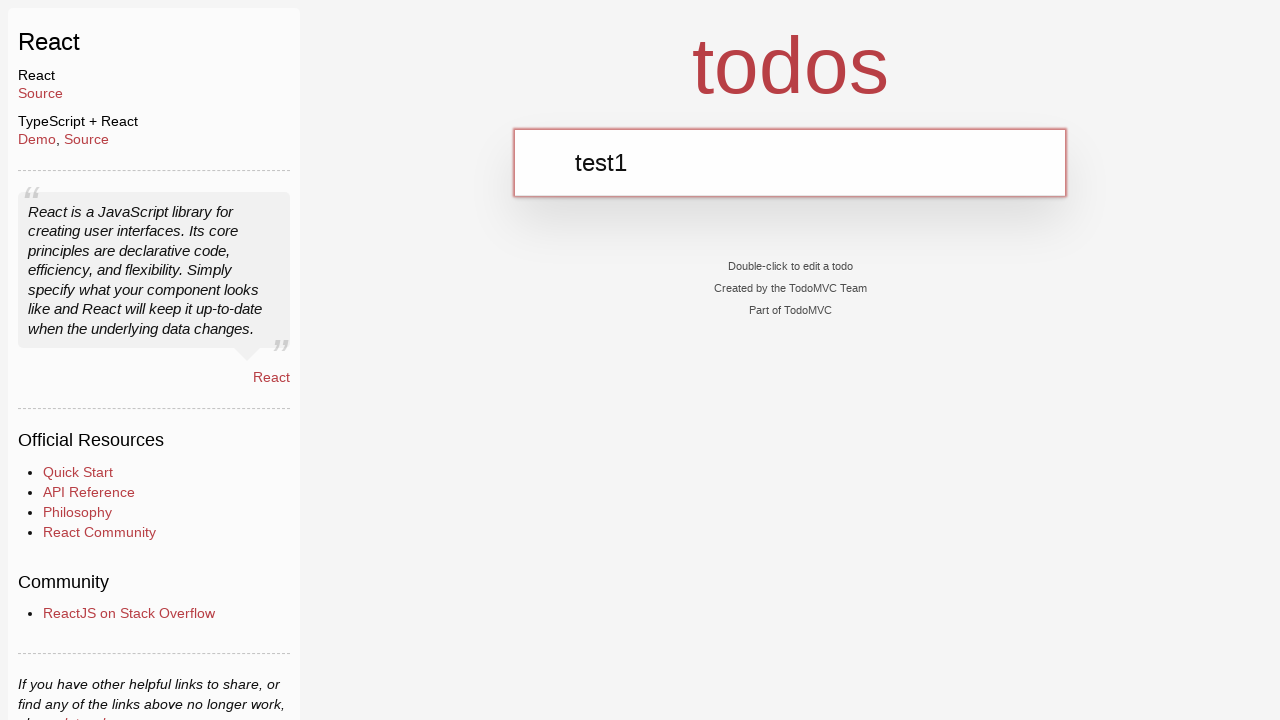

Pressed Enter to add the todo item on .new-todo
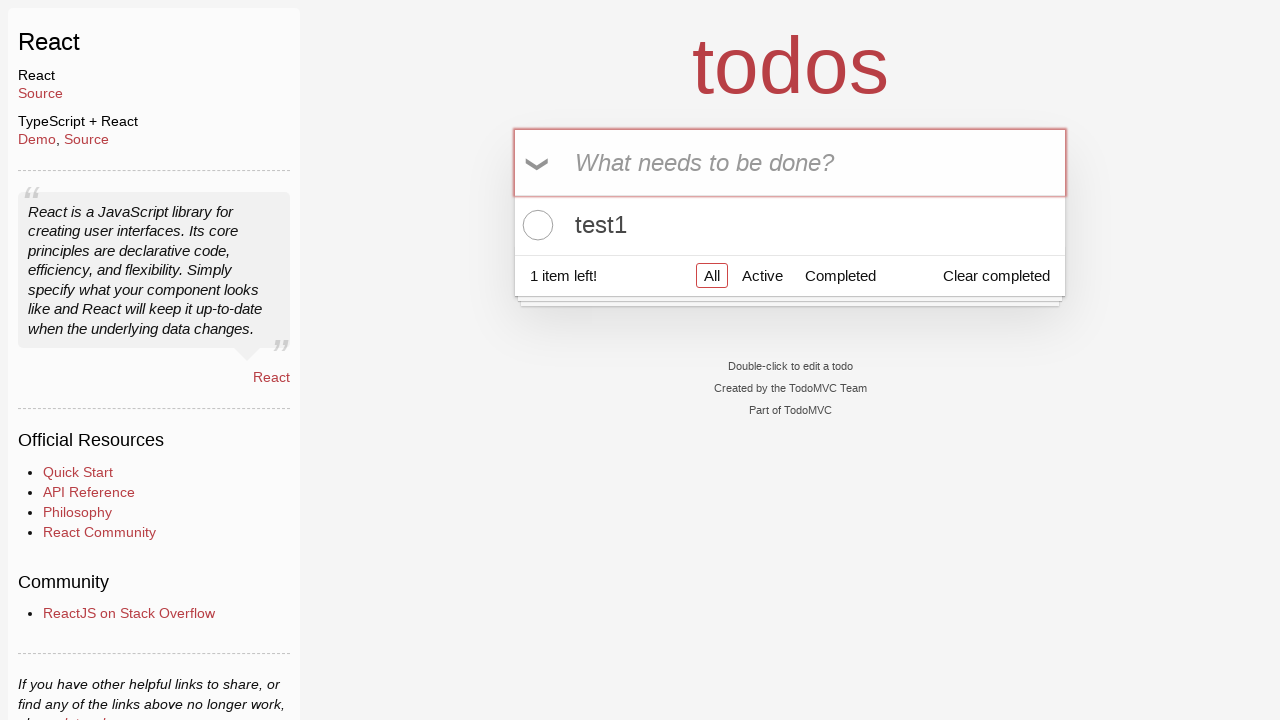

Verified the todo item was added to the list
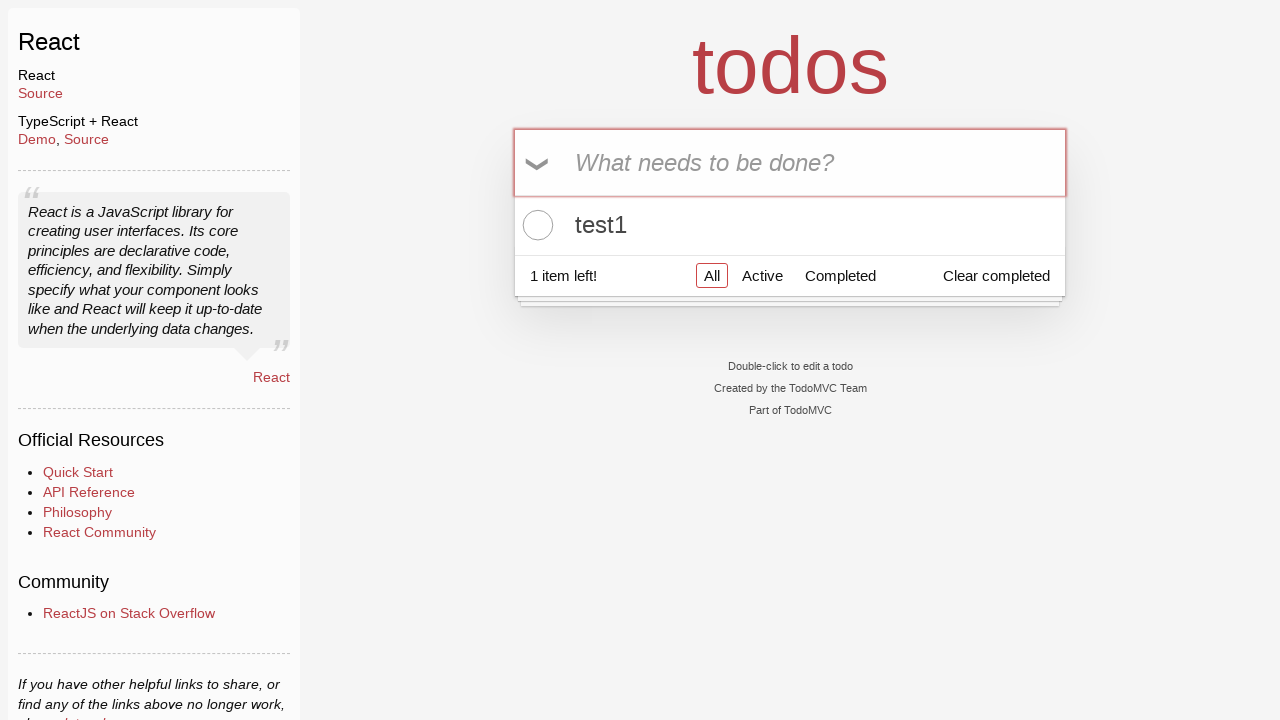

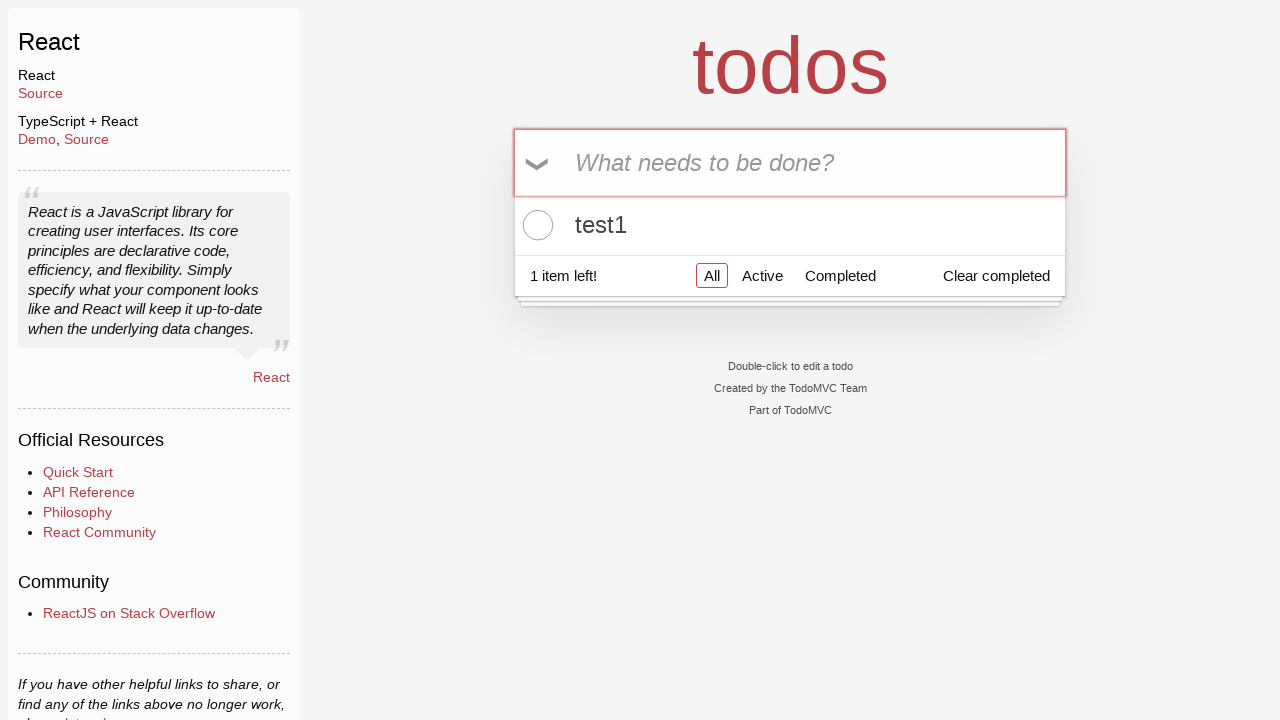